Navigates to Python.org homepage and verifies that event information is displayed in the event widget

Starting URL: https://python.org

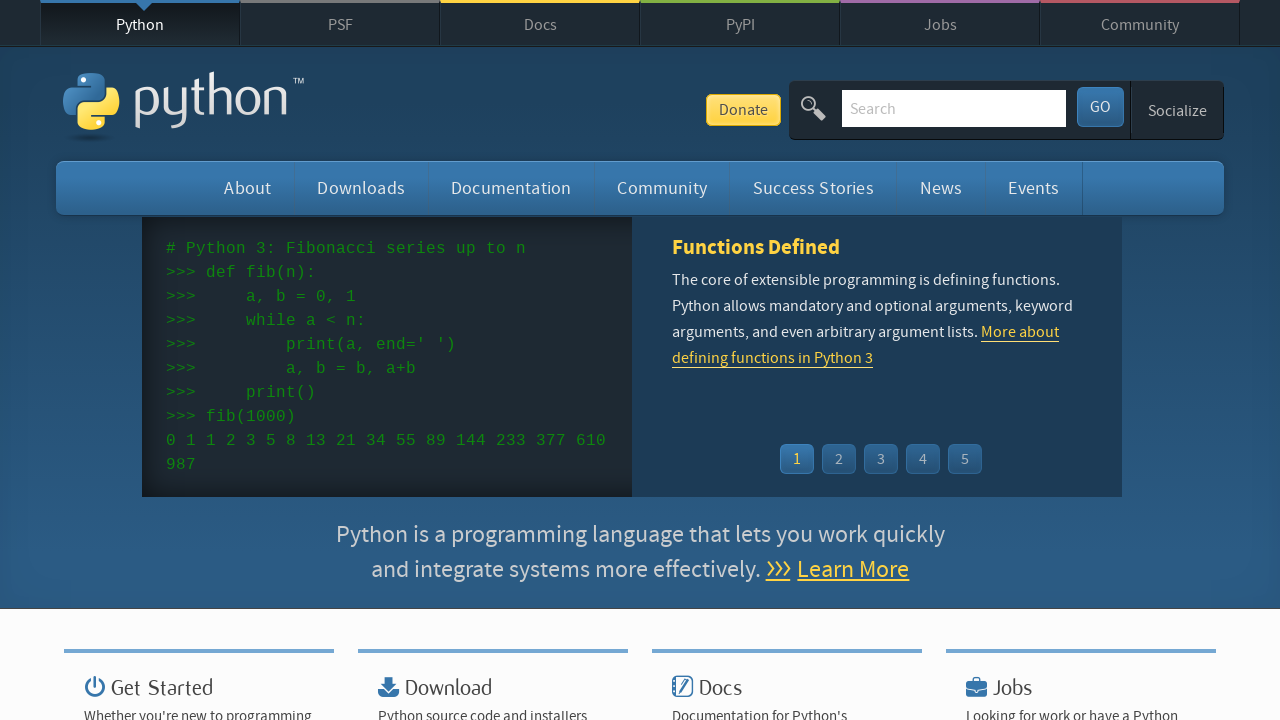

Navigated to Python.org homepage
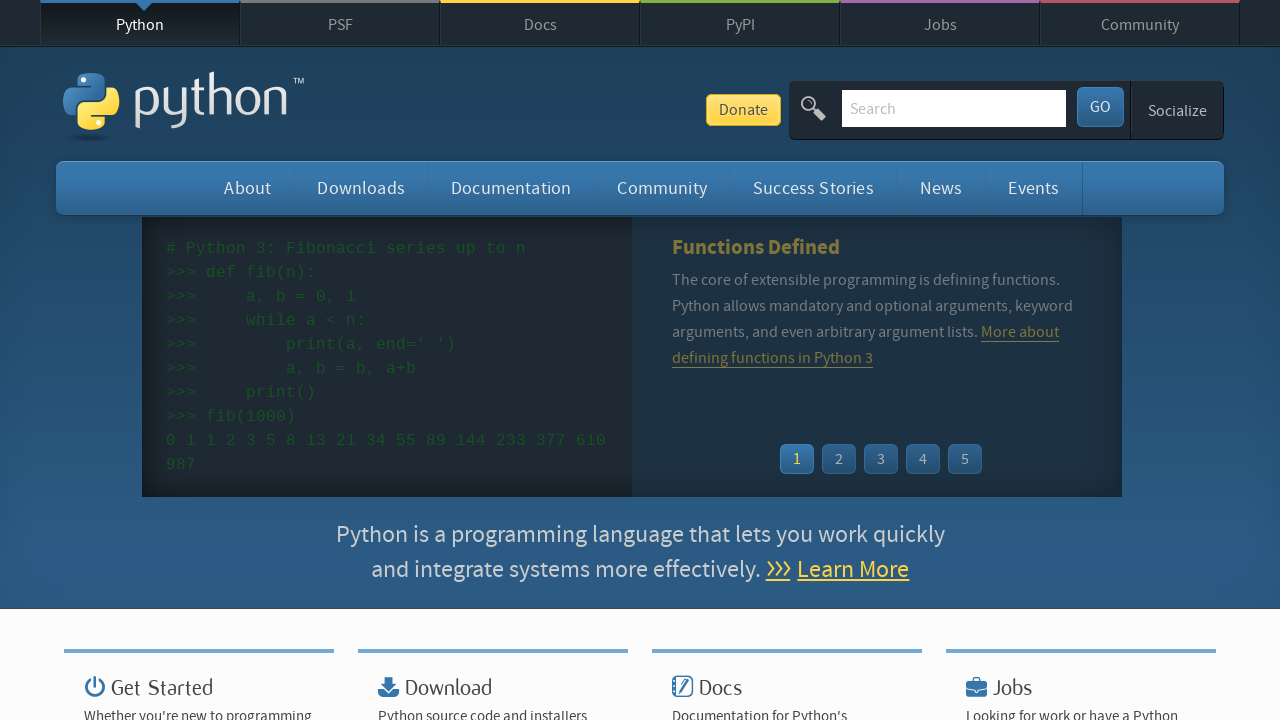

Event widget loaded
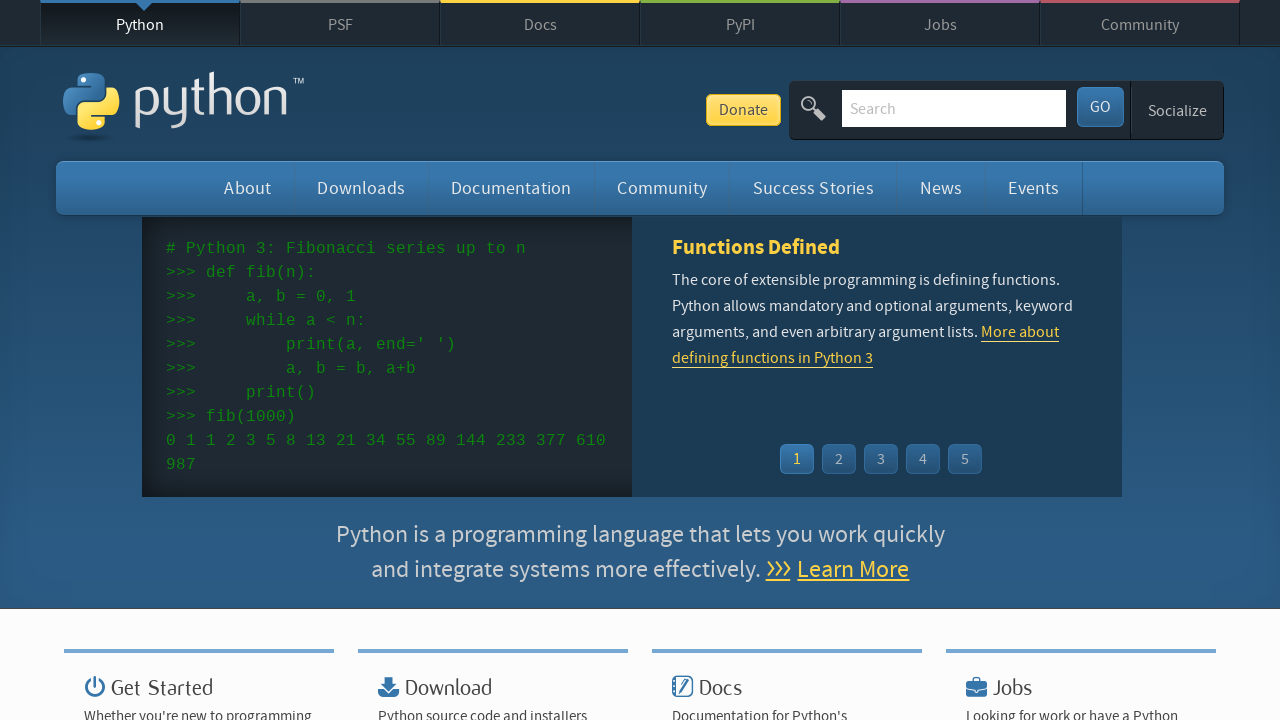

Event dates are displayed in the widget
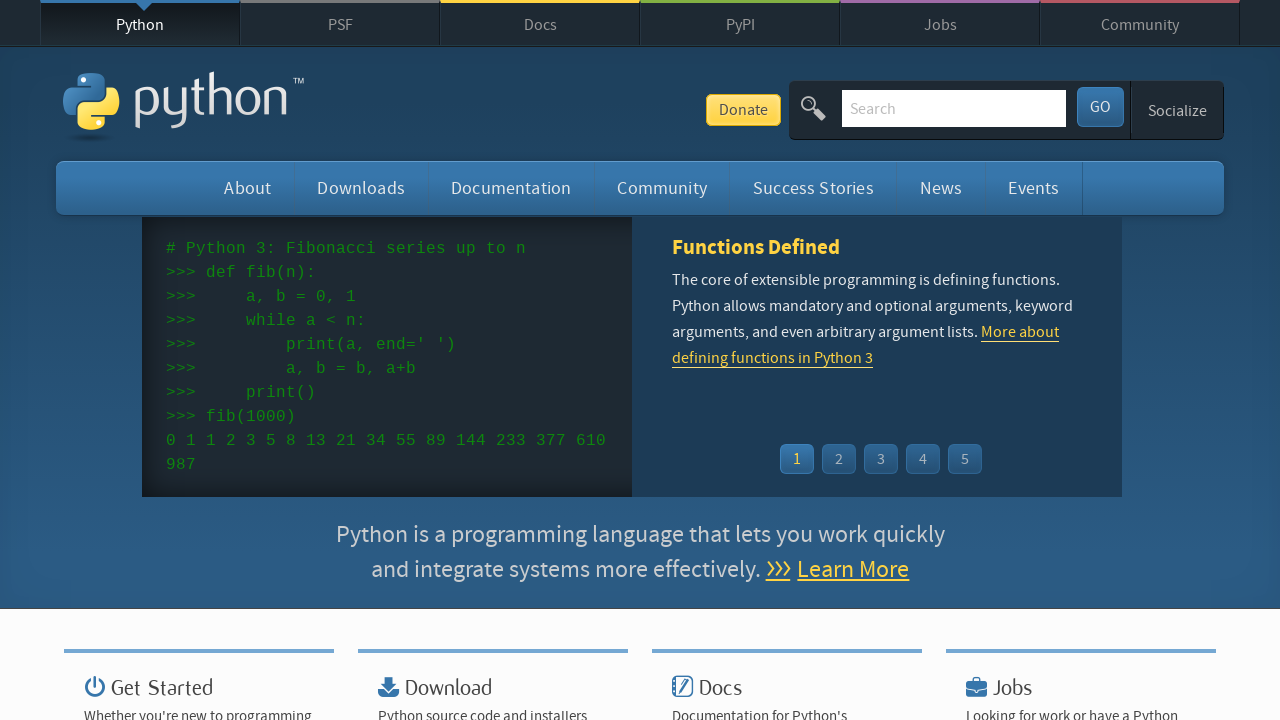

Event names/links are displayed in the widget
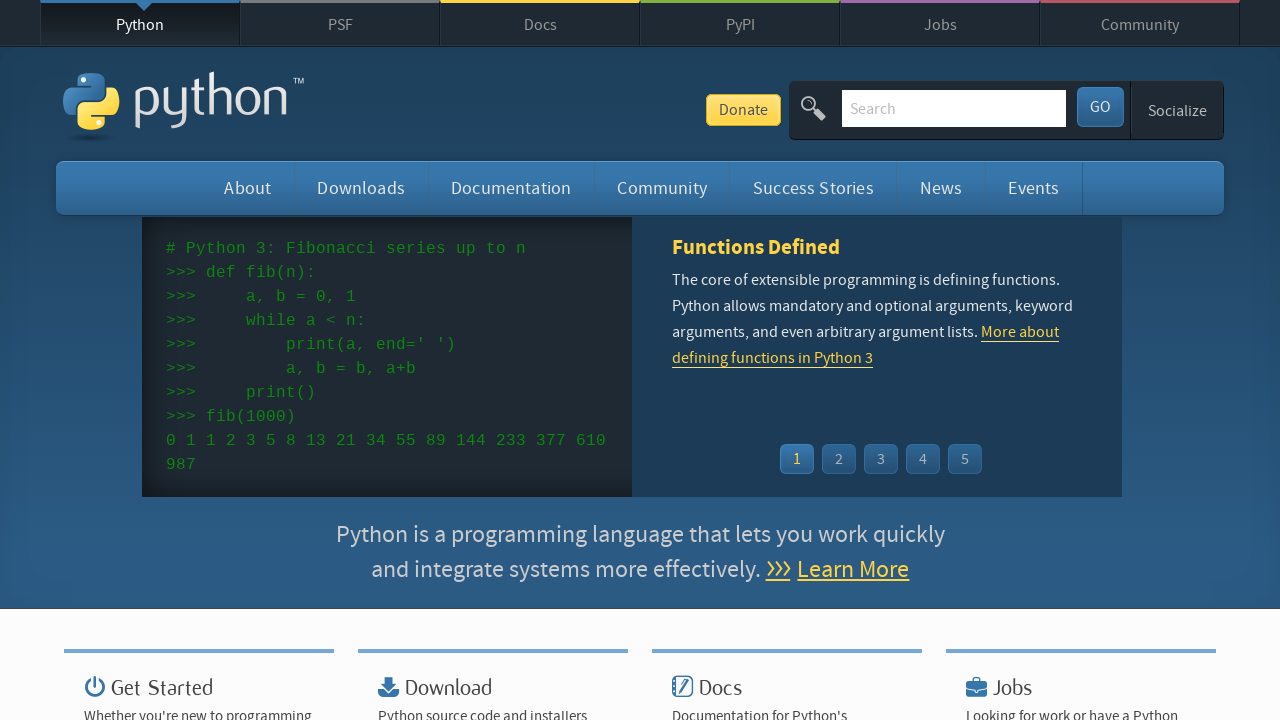

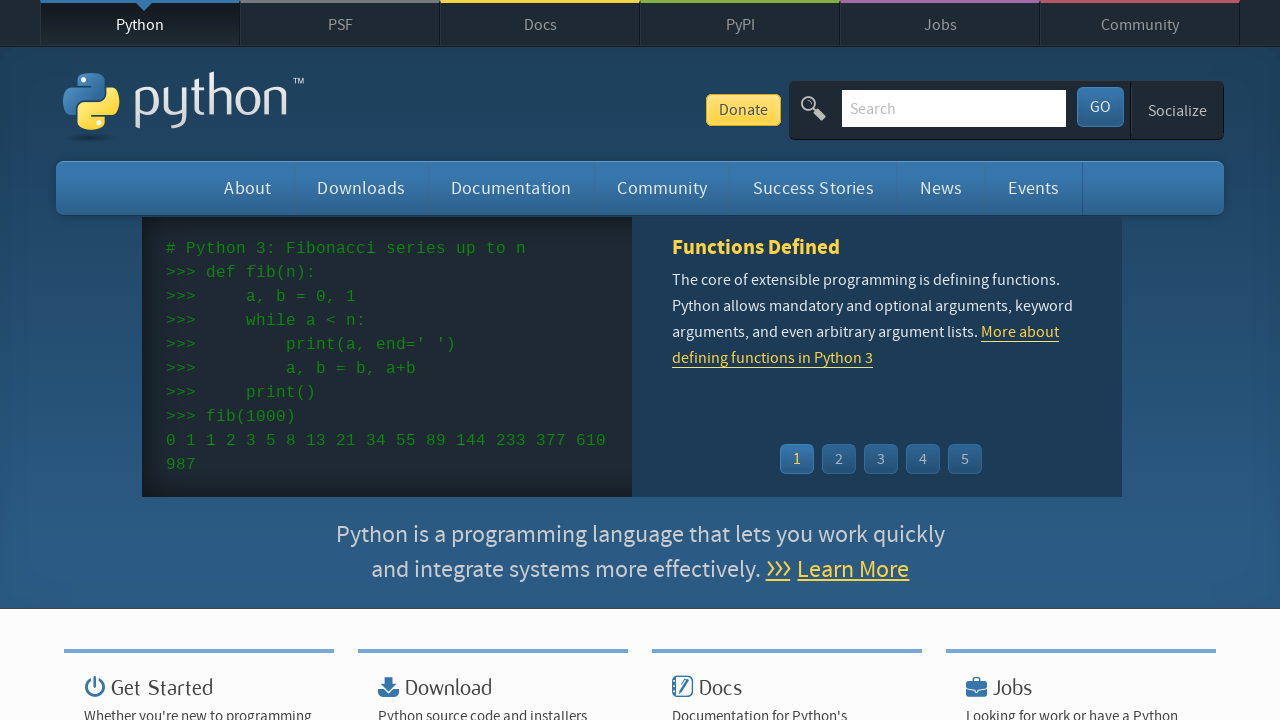